Tests navigation to Samsung Galaxy S7 product page and verifies the price of $800 is displayed

Starting URL: https://www.demoblaze.com/

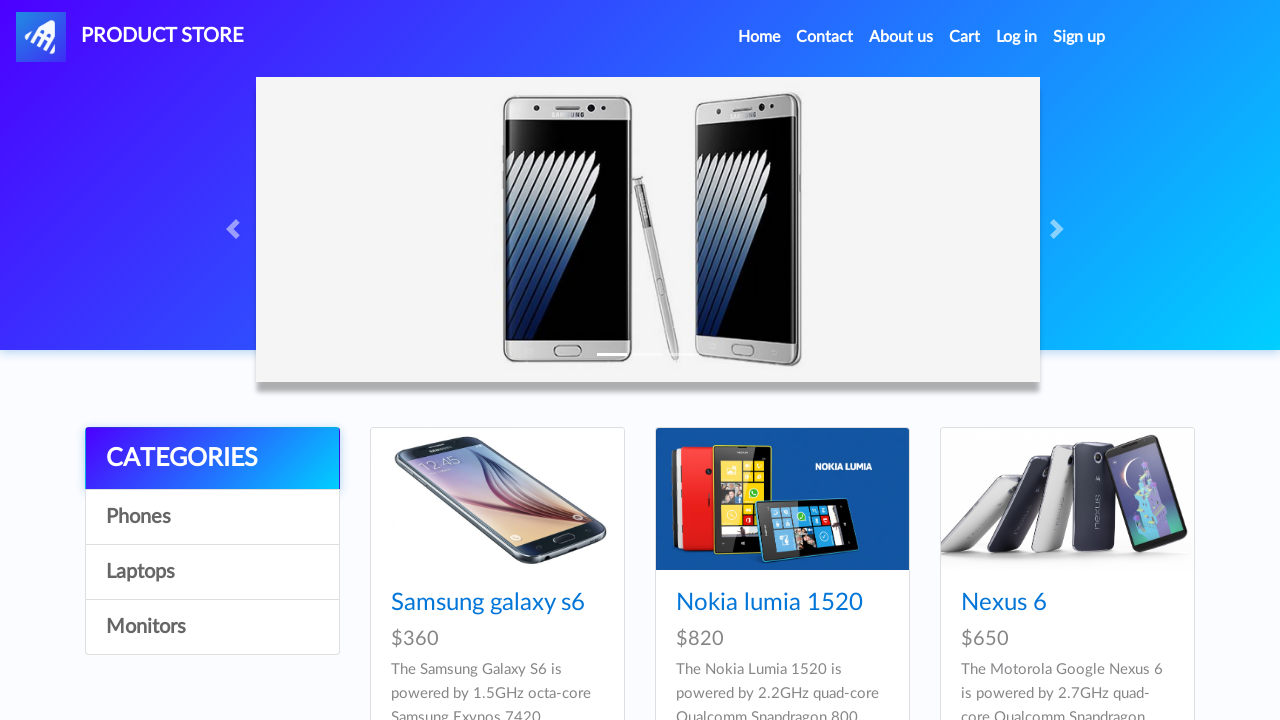

Clicked on Samsung Galaxy S7 product link (4th item) at (488, 361) on #tbodyid div:nth-child(4) h4 a[href='prod.html?idp_=4']
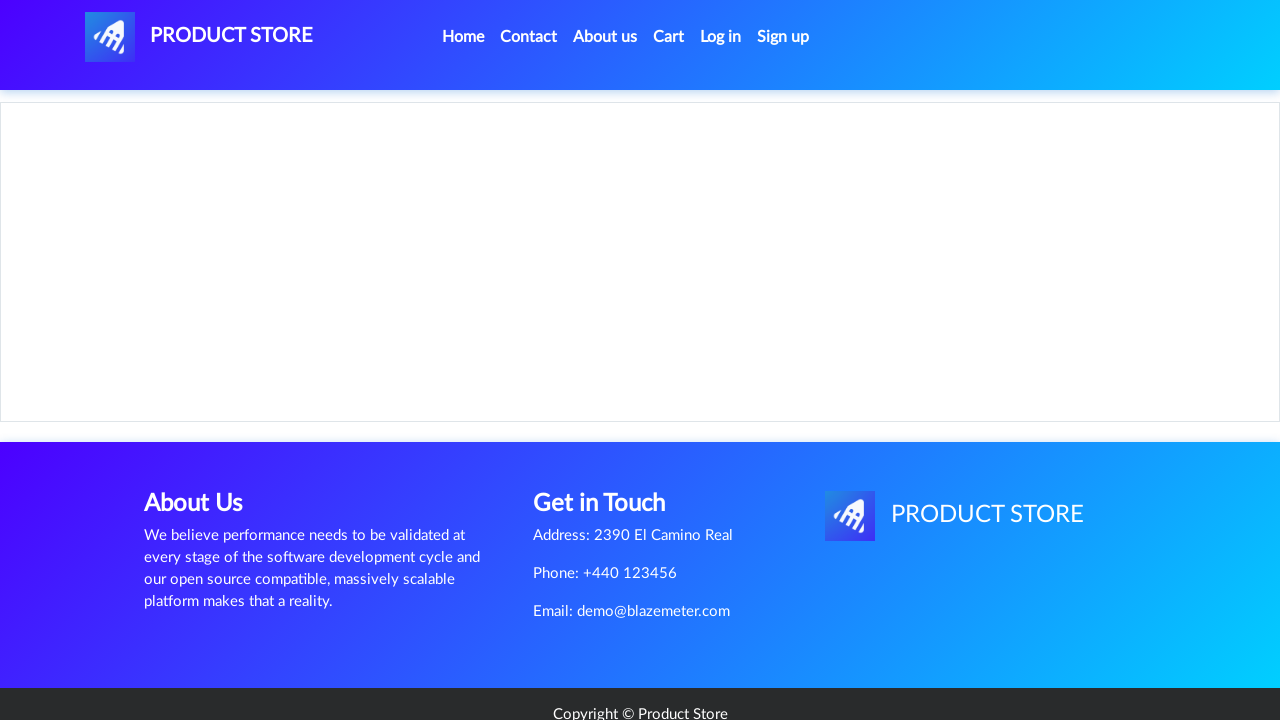

Verified price of $800 is displayed on Samsung Galaxy S7 product page
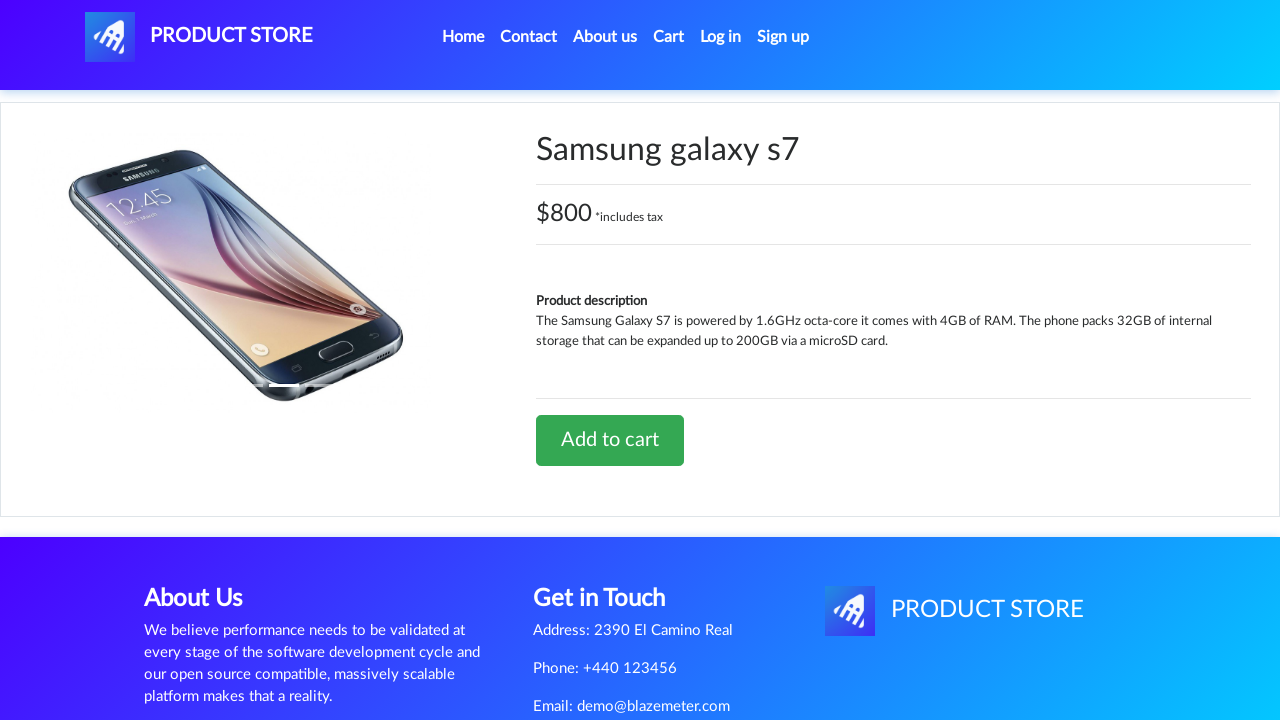

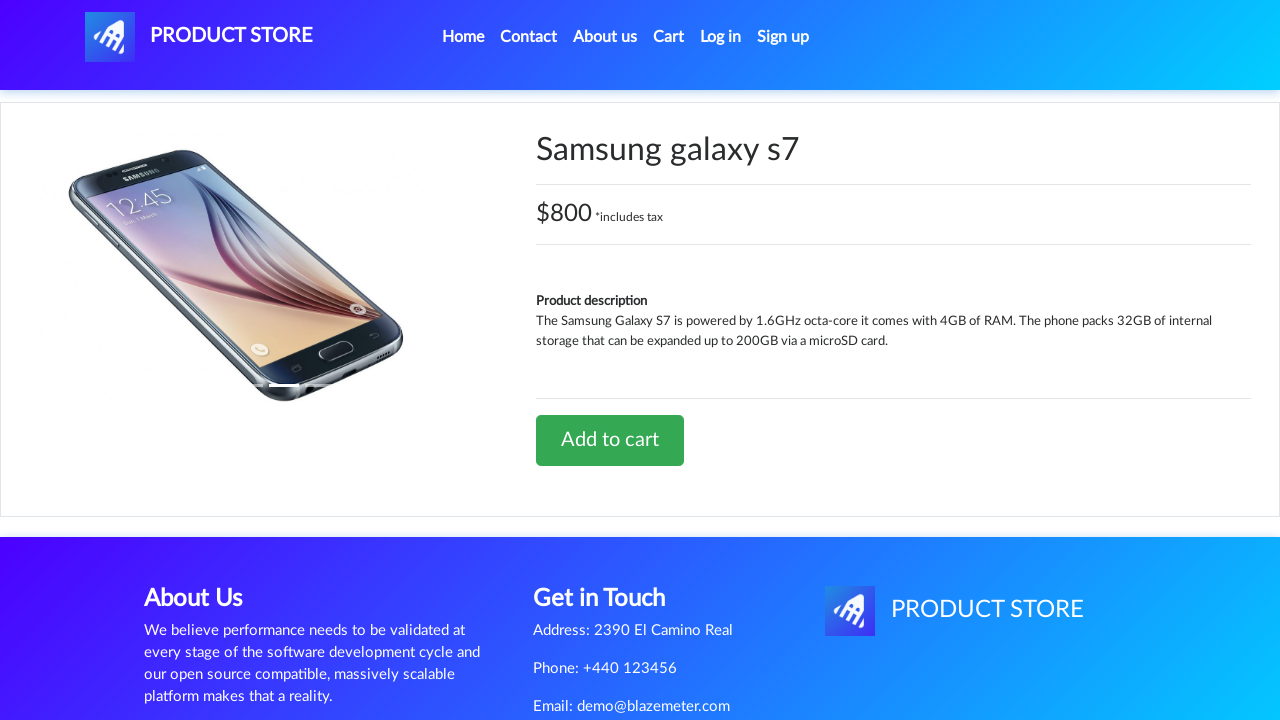